Tests right-click context menu functionality by performing a right-click on a button element

Starting URL: https://swisnl.github.io/jQuery-contextMenu/3.x/demo.html

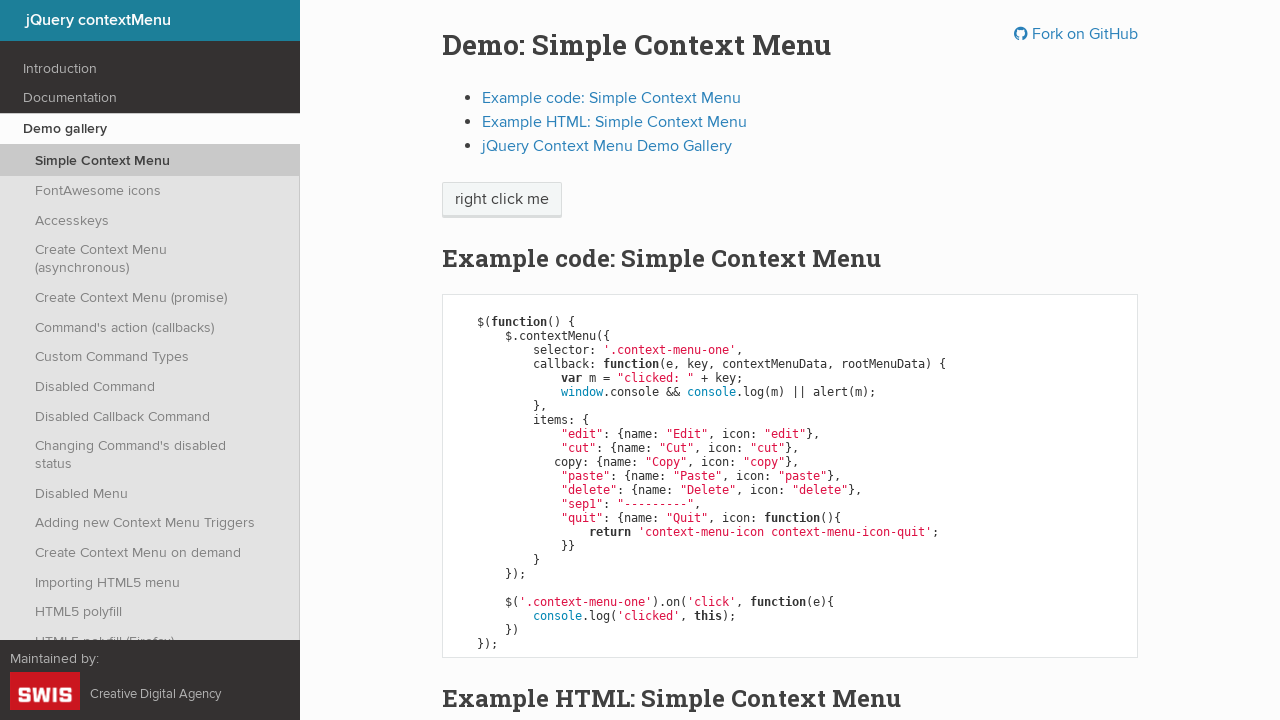

Located the context menu button element
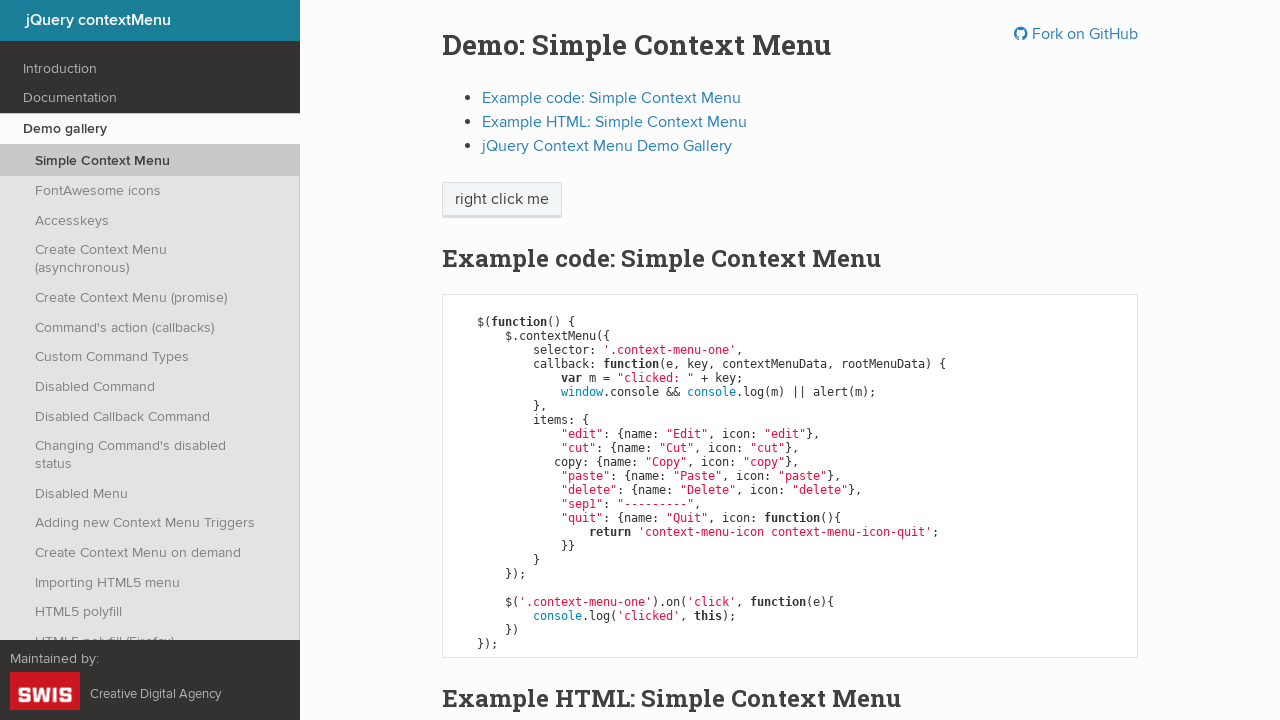

Waited for context menu button to become visible
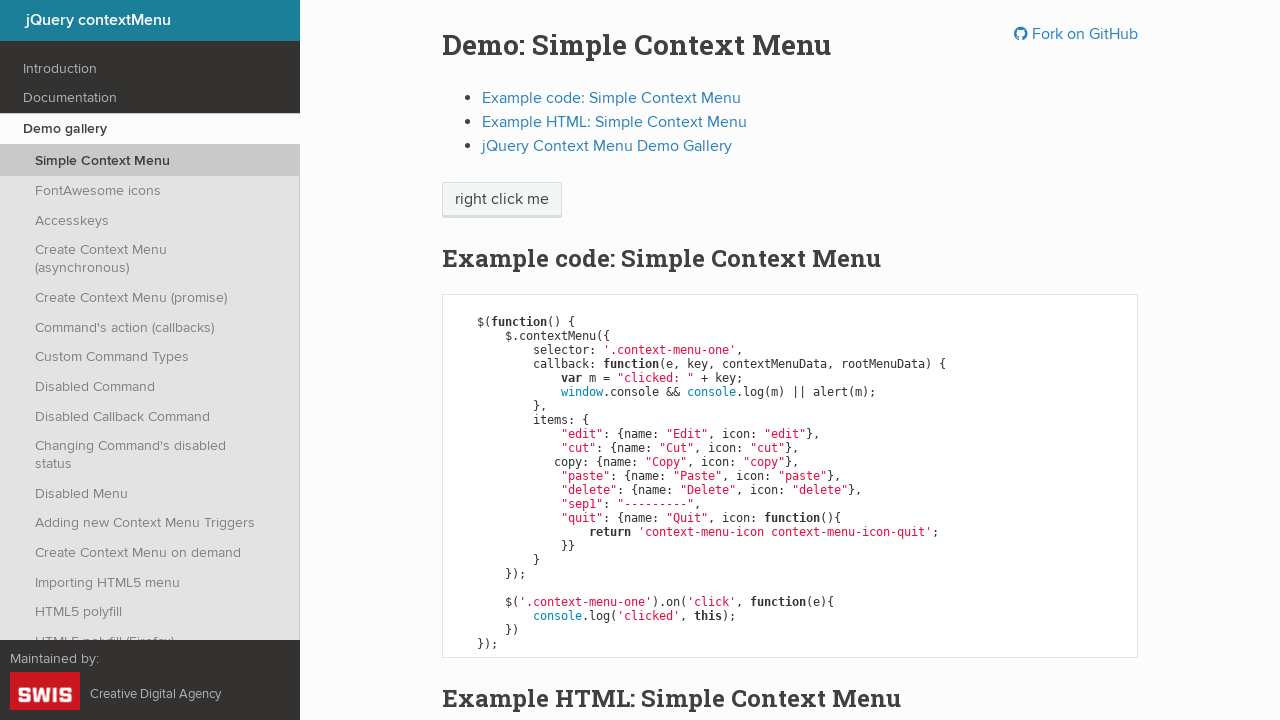

Right-clicked on the context menu button to display context menu at (502, 200) on xpath=//span[@class='context-menu-one btn btn-neutral']
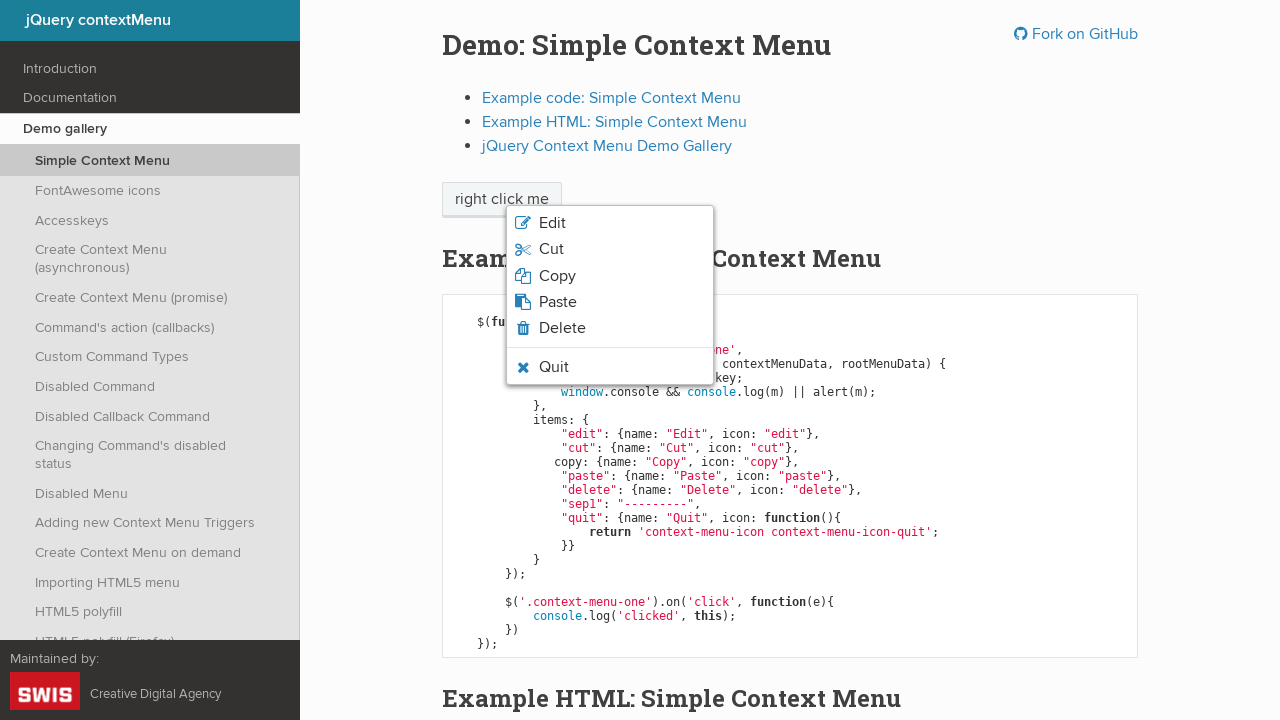

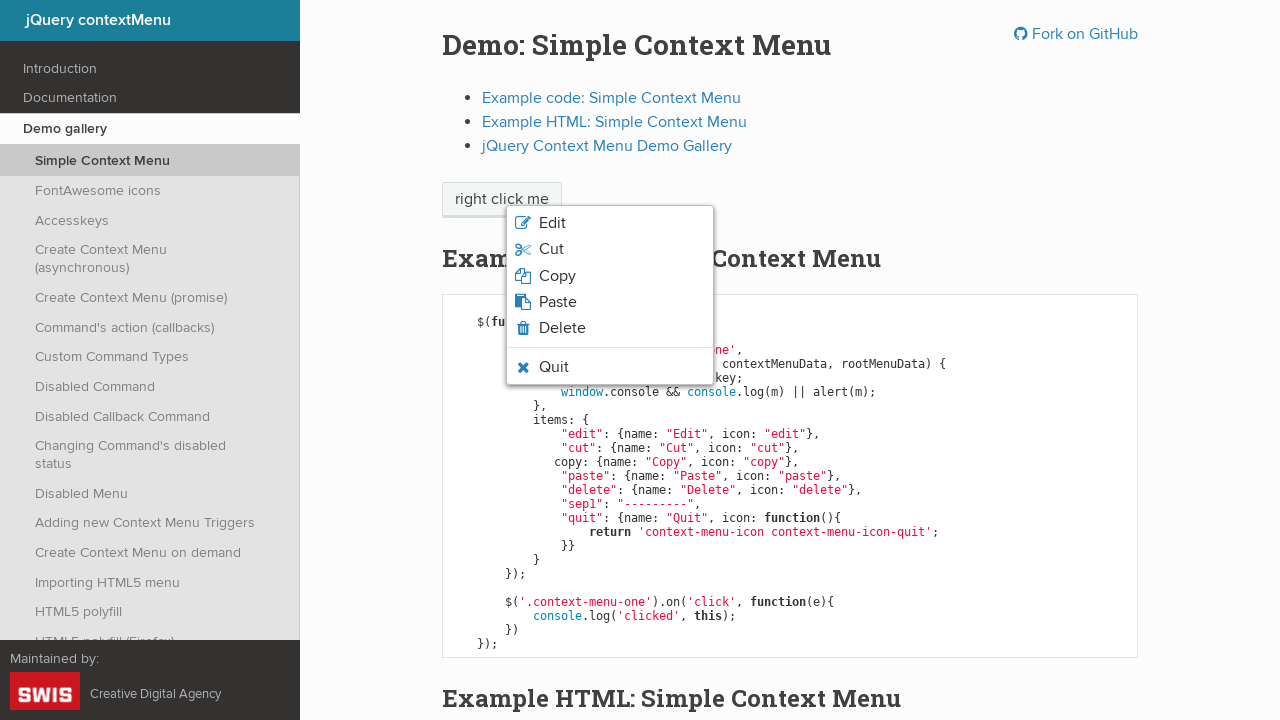